Navigates to the production site, reloads the page, and verifies that caching strategies are implemented via the service worker.

Starting URL: https://remotion-recovery.vercel.app

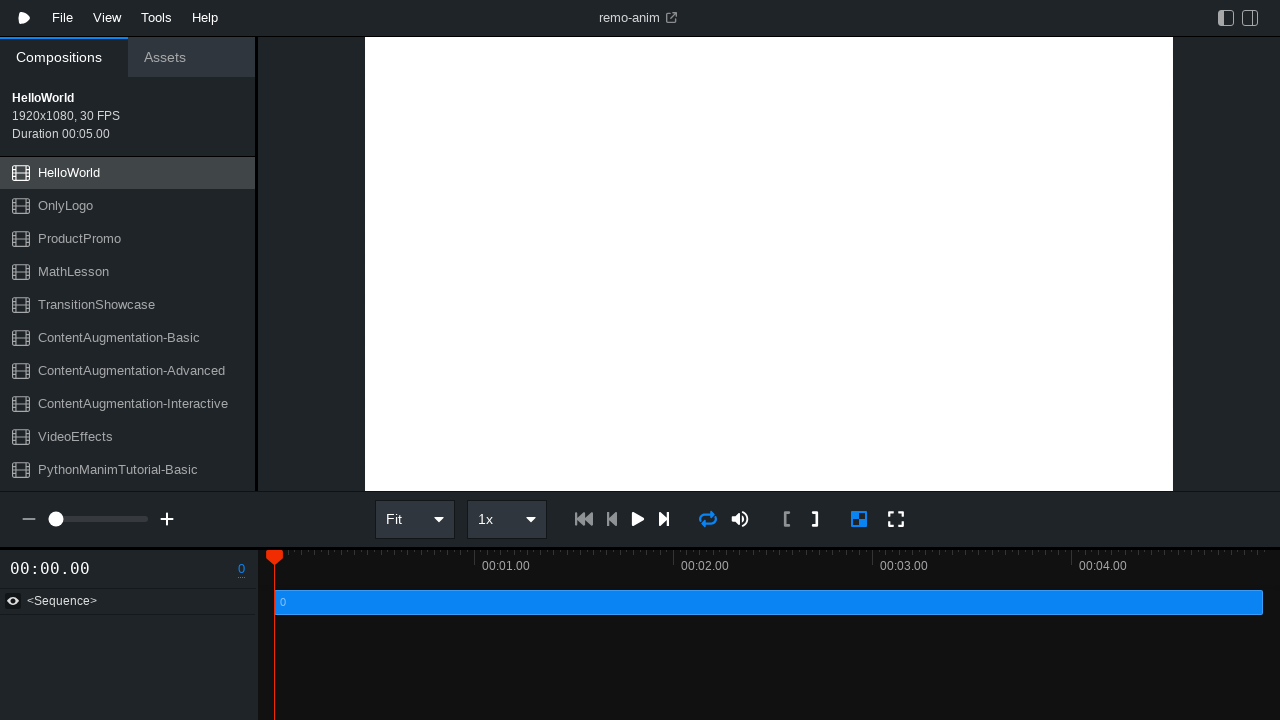

Navigated to production site at https://remotion-recovery.vercel.app
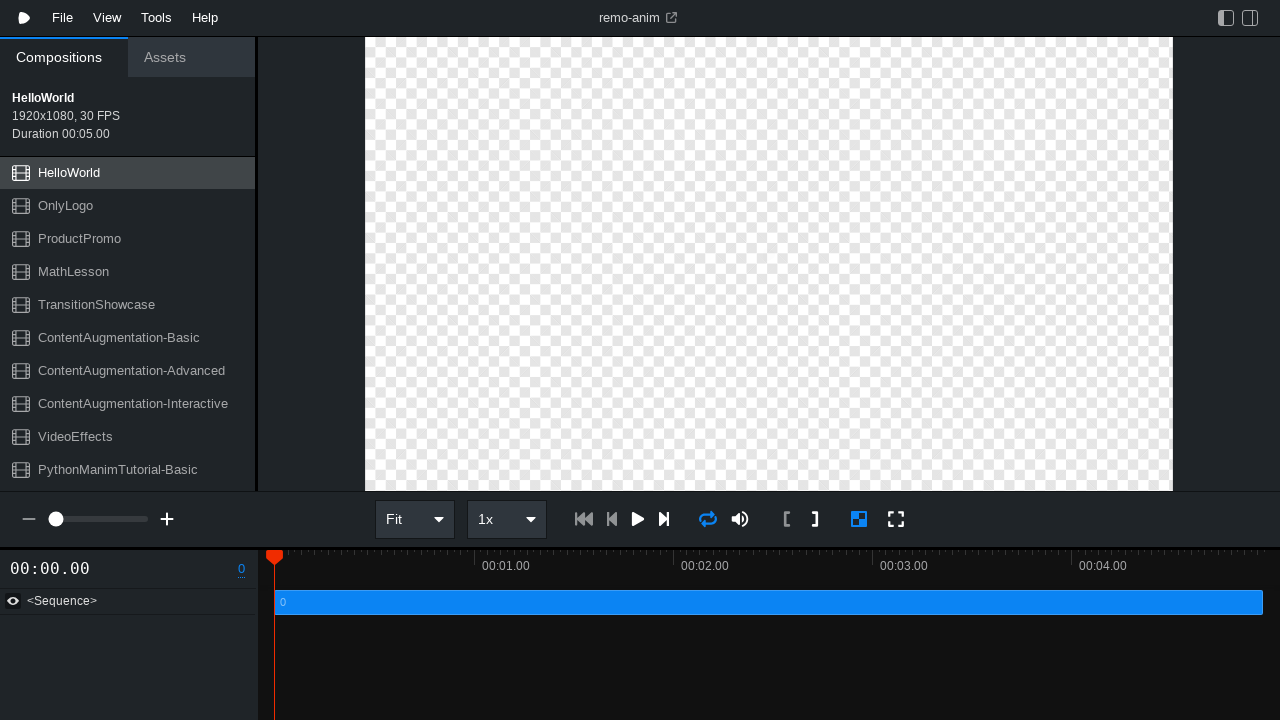

Page fully loaded with networkidle state
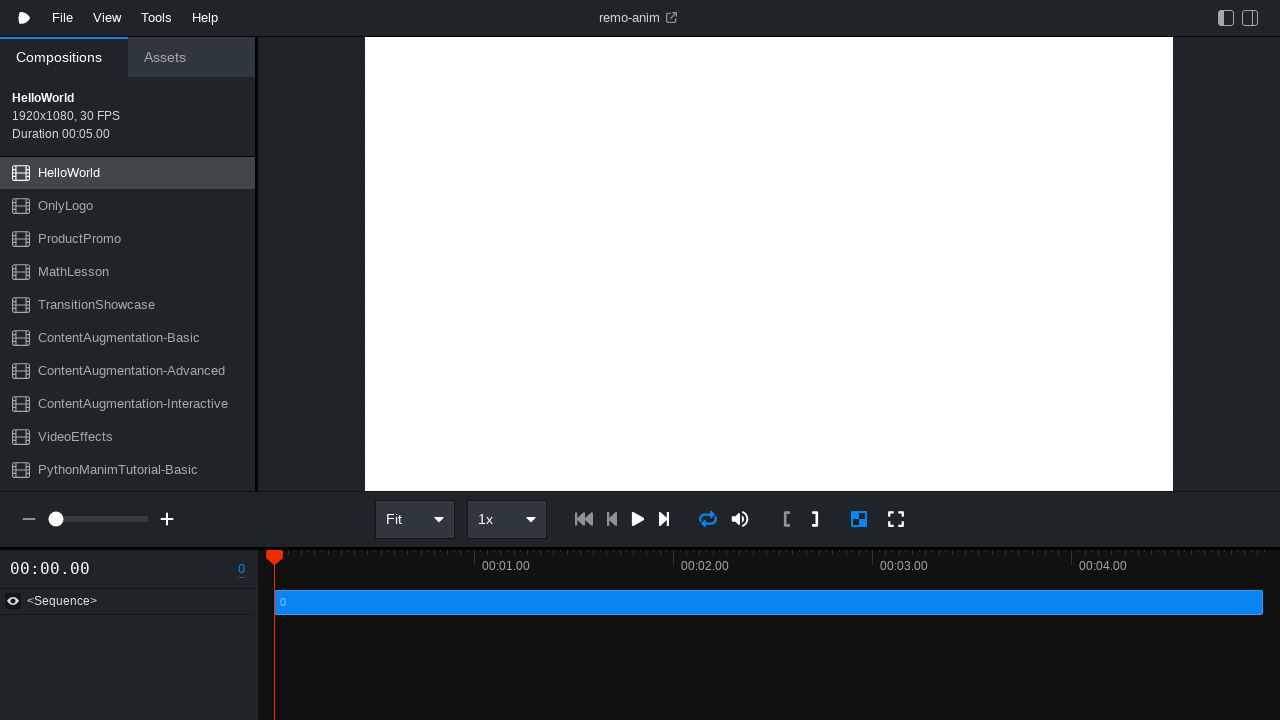

Page reloaded to test caching behavior
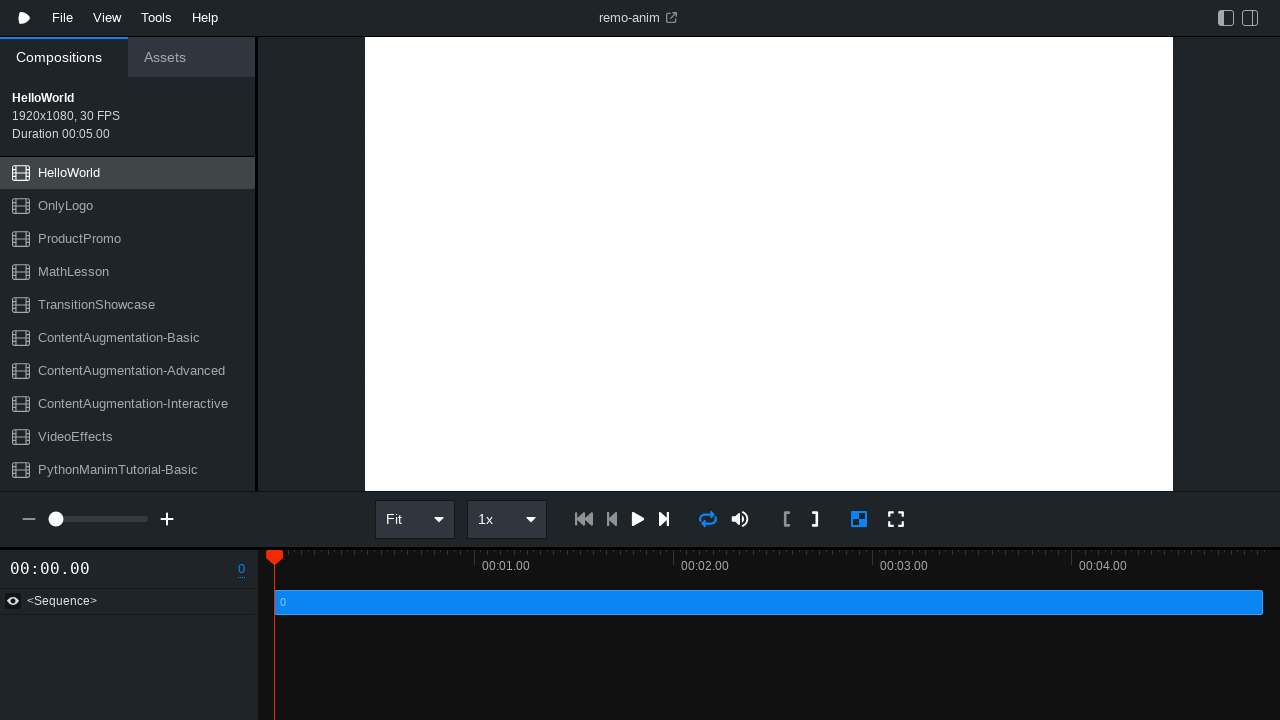

Verified caching strategies via service worker - Has caches: False, Cache count: 0
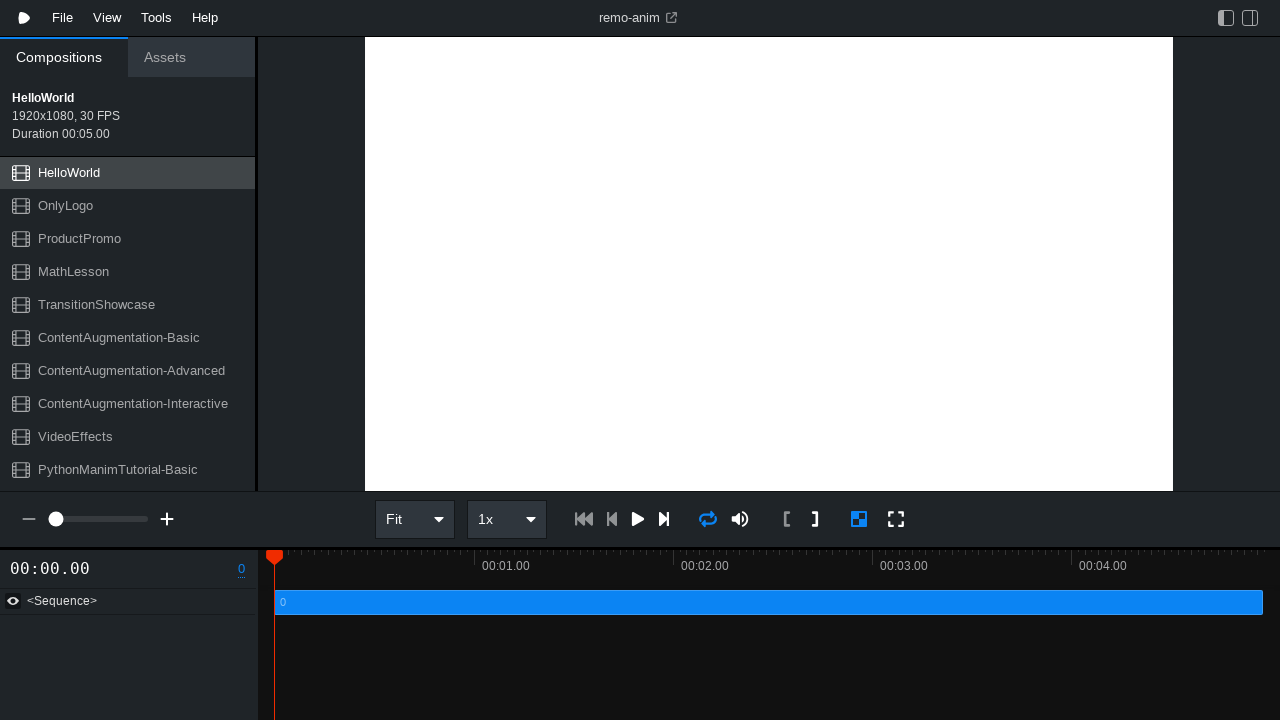

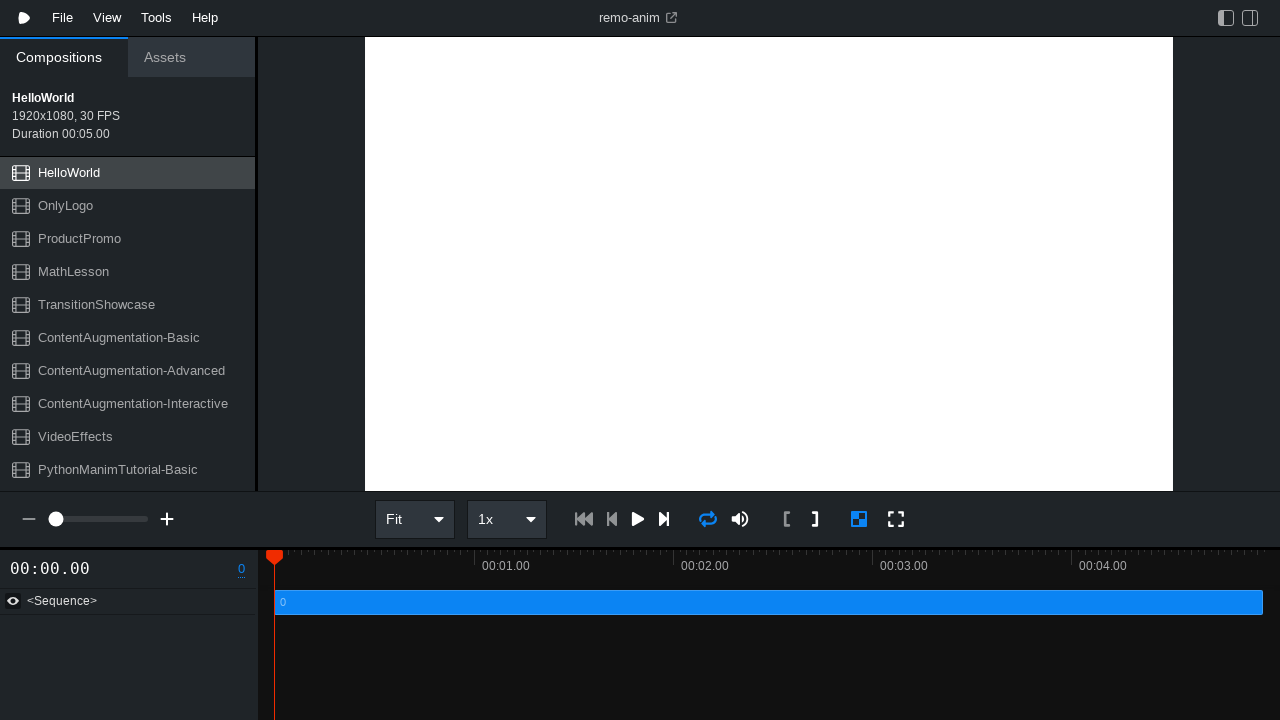